Tests a complete flight booking flow on BlazeDemo: selects departure and destination cities, chooses a flight, fills in passenger and payment information, and completes the purchase.

Starting URL: https://blazedemo.com/

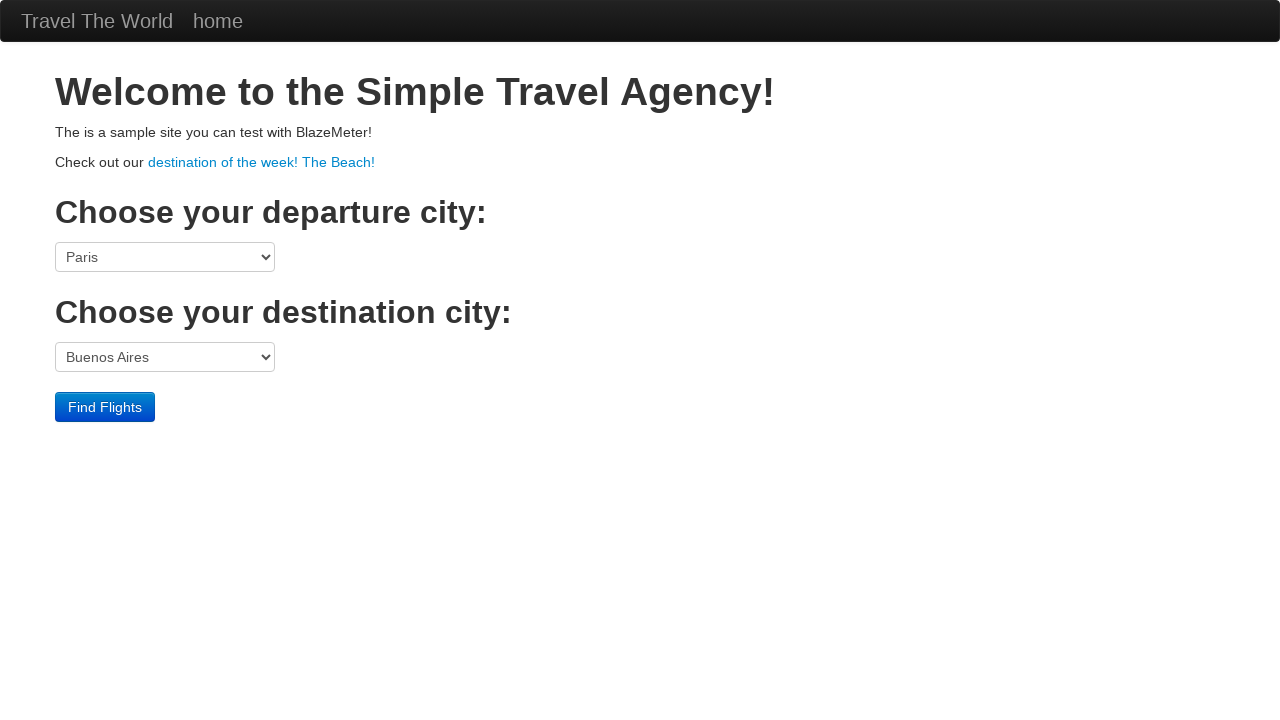

Clicked departure port dropdown at (165, 257) on select[name='fromPort']
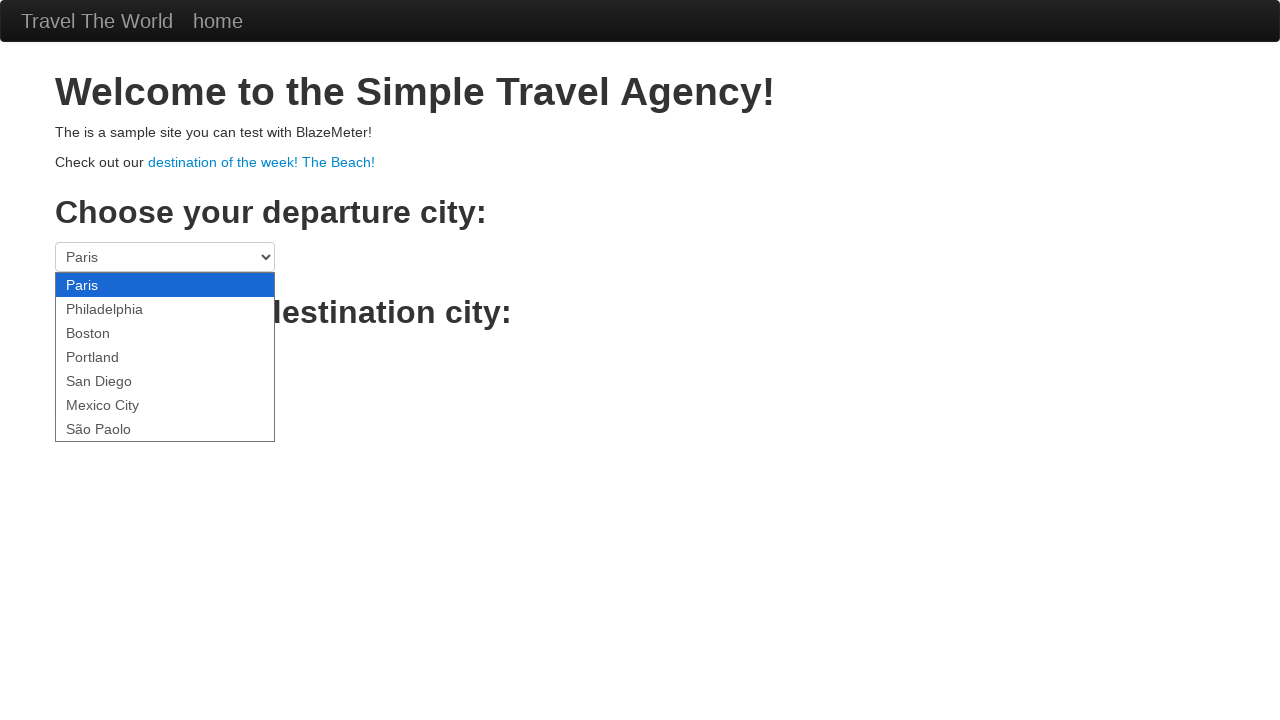

Selected Portland as departure city on select[name='fromPort']
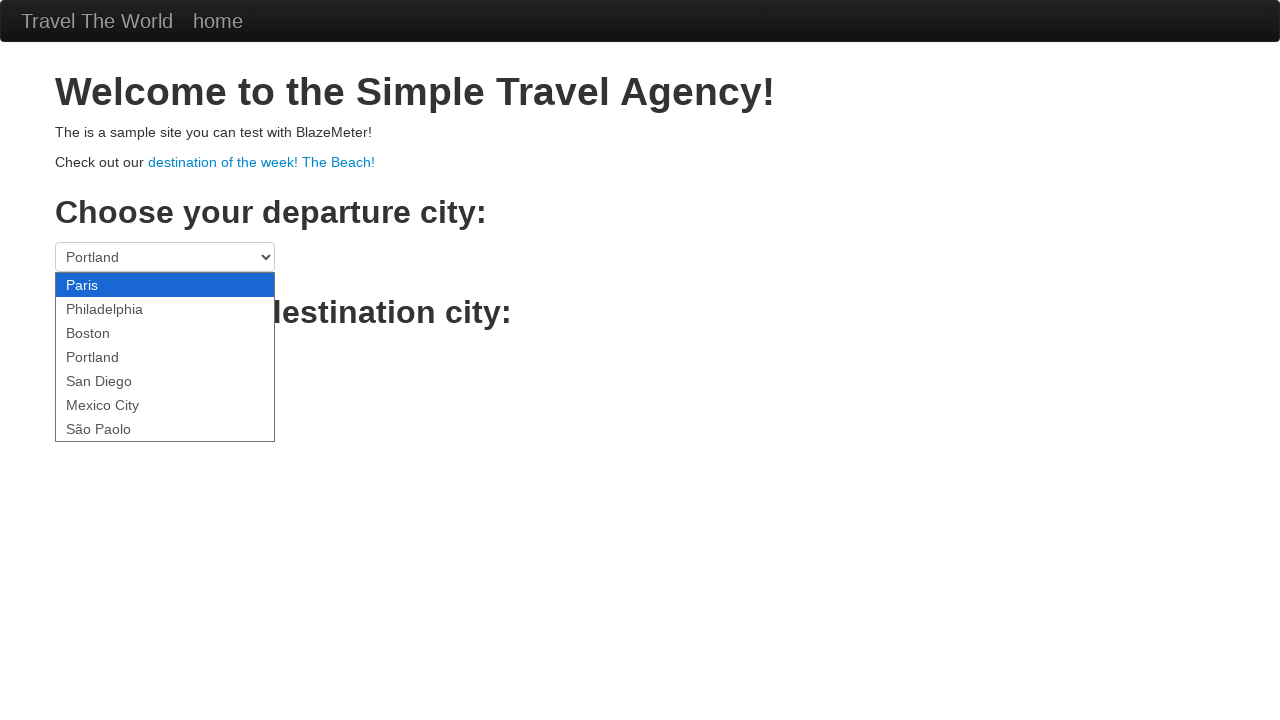

Clicked destination port dropdown at (165, 357) on select[name='toPort']
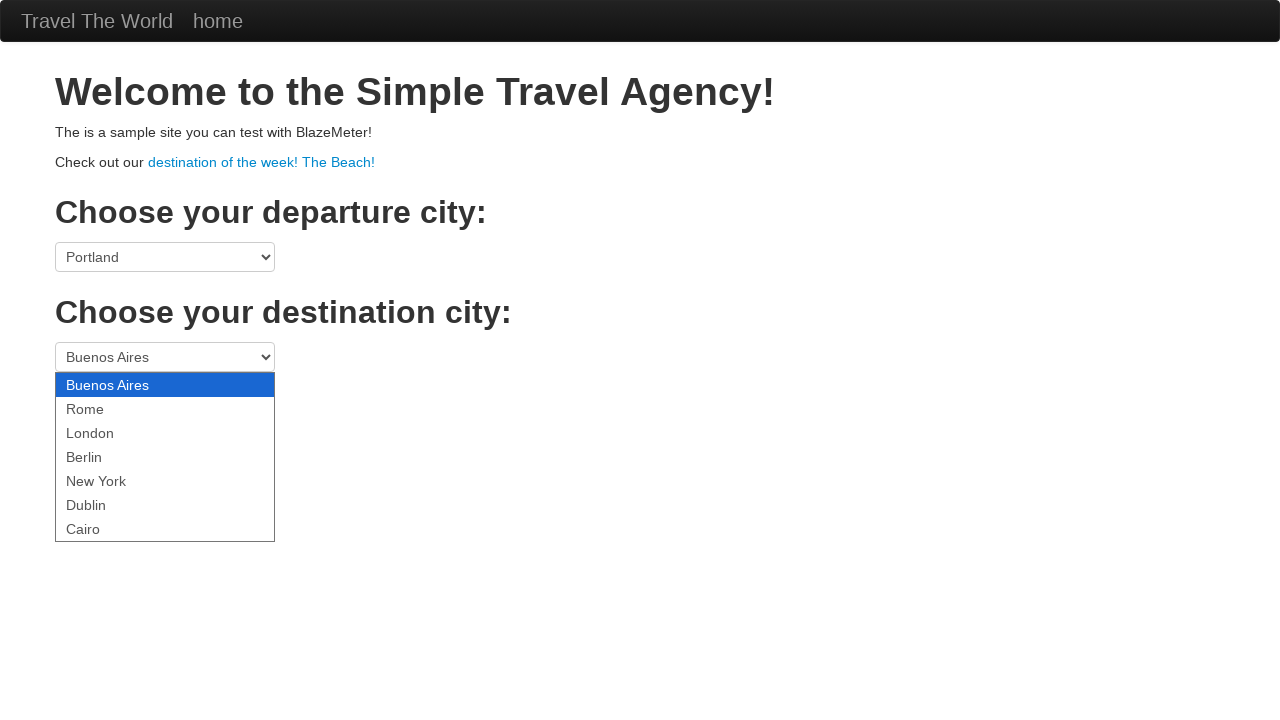

Selected Rome as destination city on select[name='toPort']
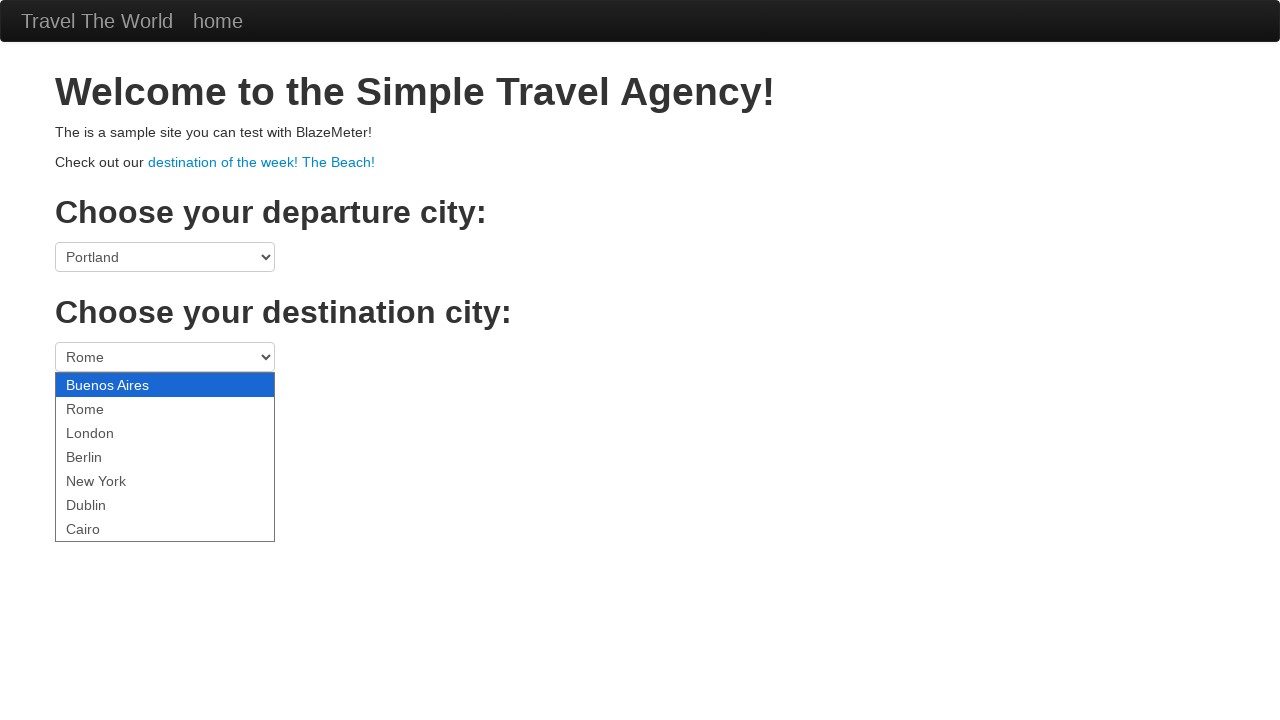

Clicked 'Find Flights' button at (105, 407) on .btn-primary
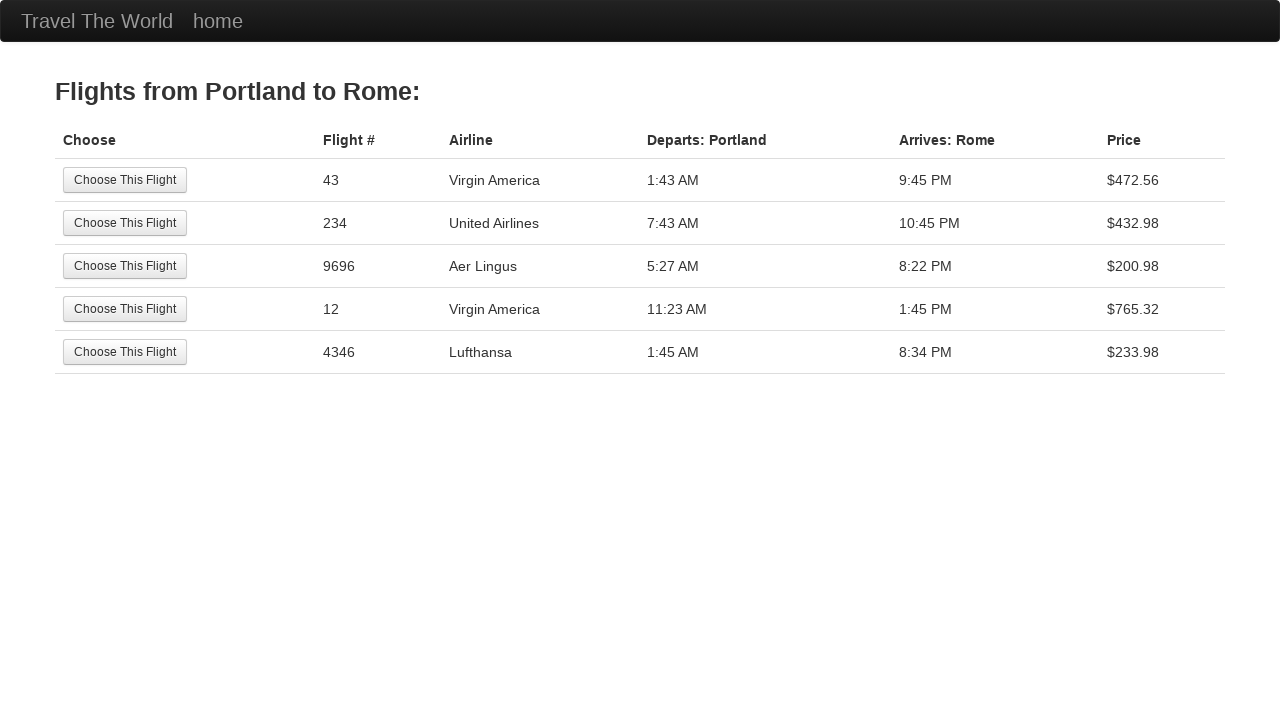

Selected first flight option at (125, 180) on tr:nth-child(1) .btn
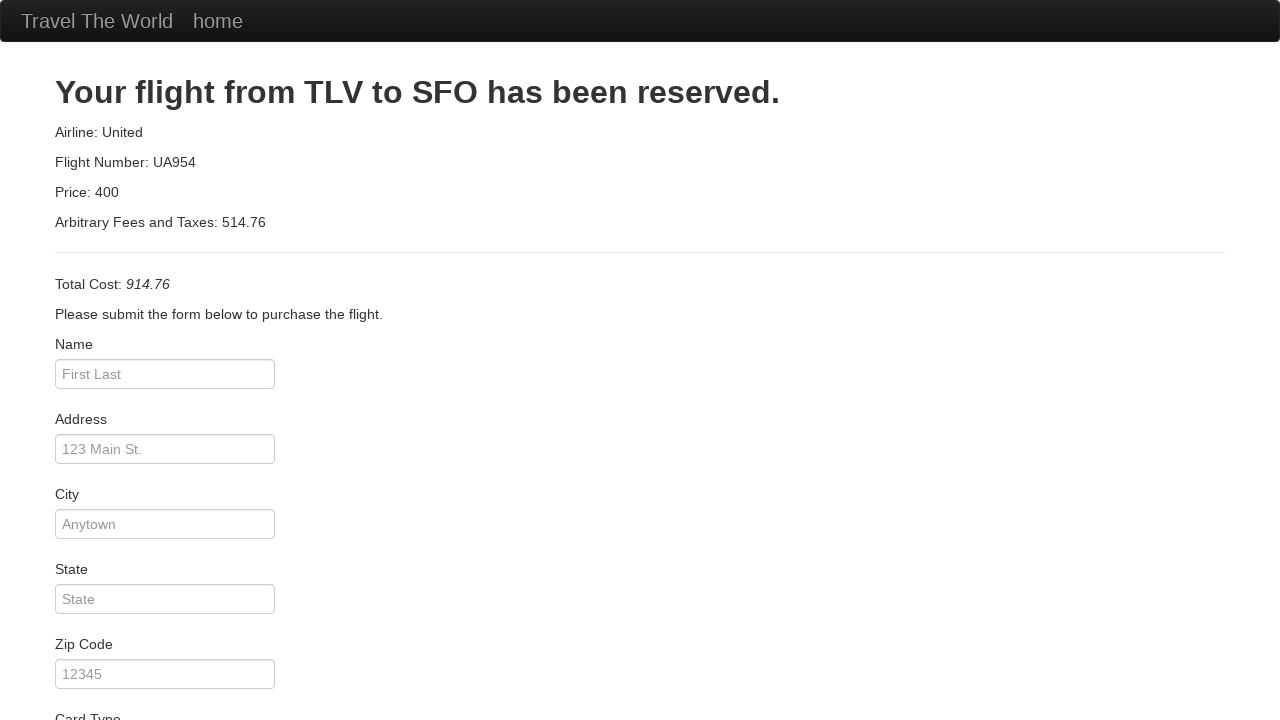

Clicked passenger name field at (165, 374) on #inputName
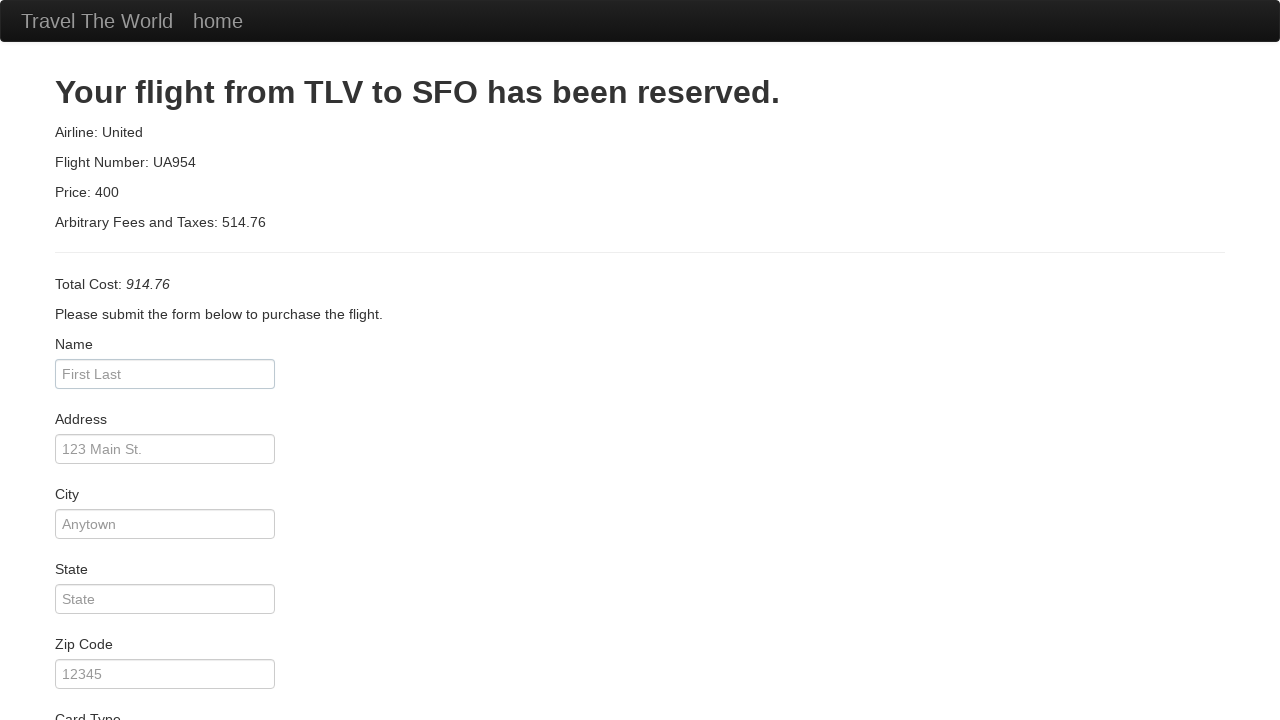

Filled in passenger name 'John Smith' on #inputName
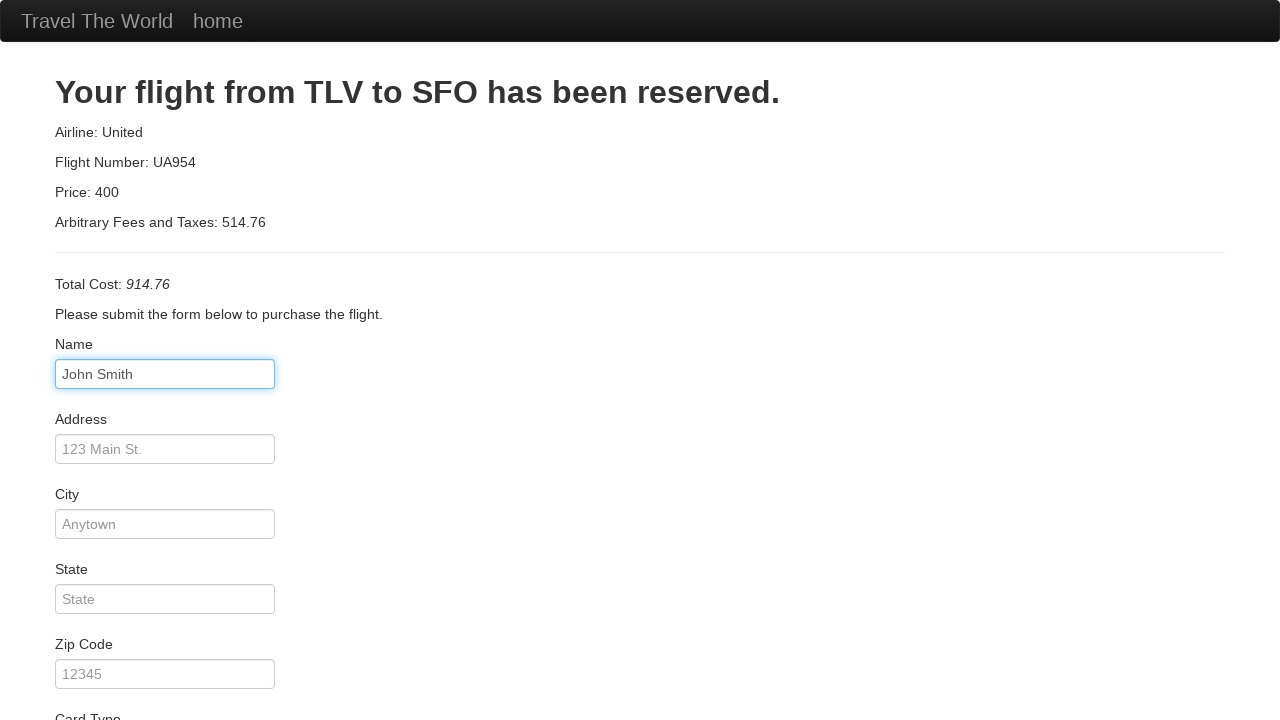

Clicked zip code field at (165, 674) on #zipCode
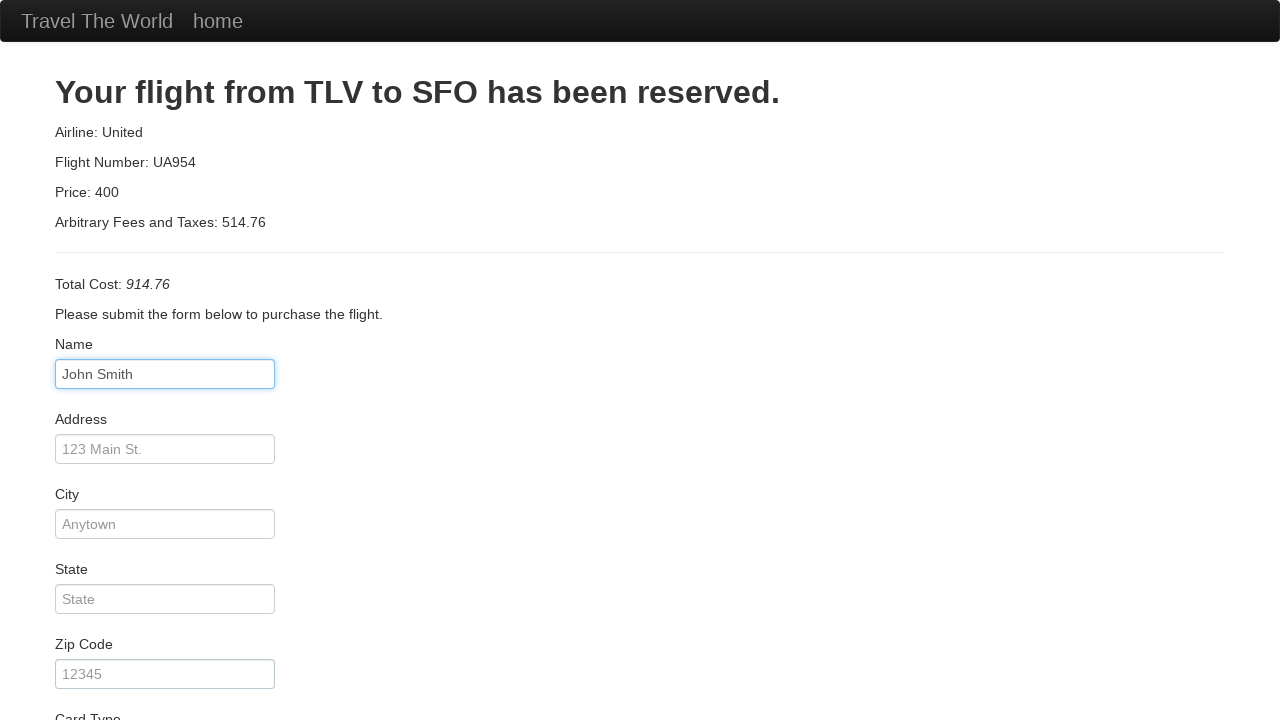

Filled in zip code '89898' on #zipCode
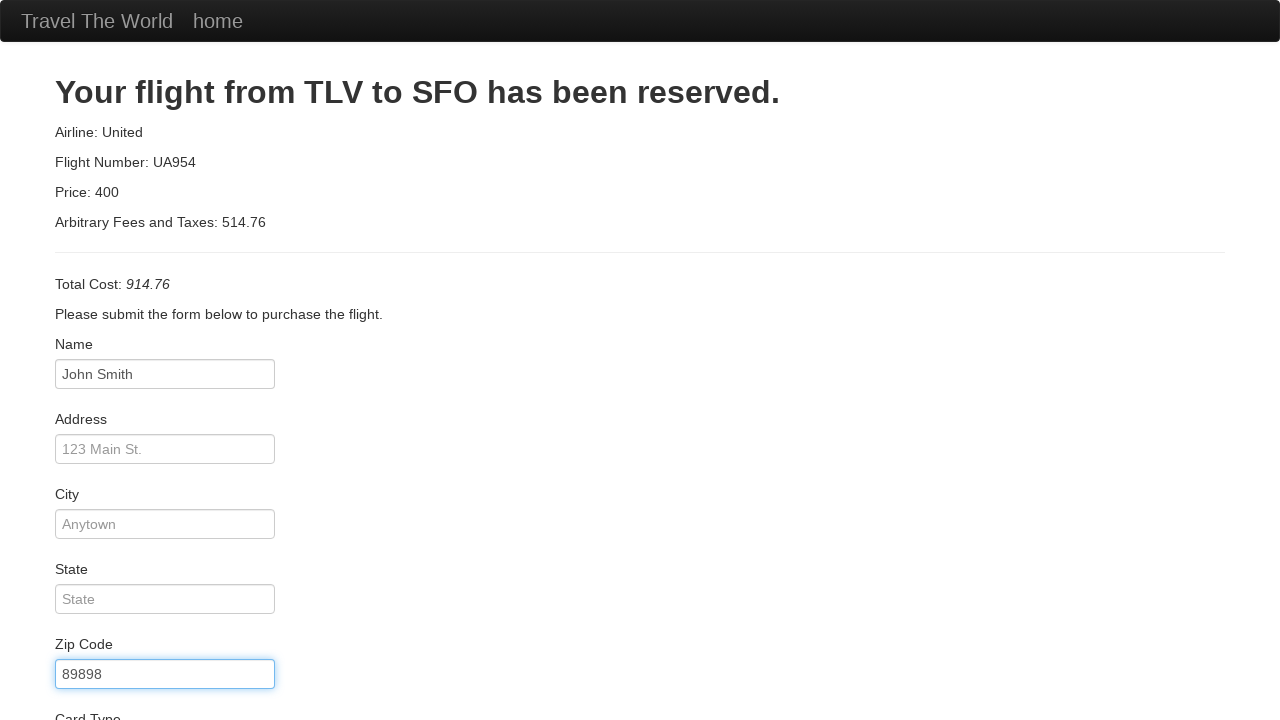

Clicked credit card number field at (165, 380) on #creditCardNumber
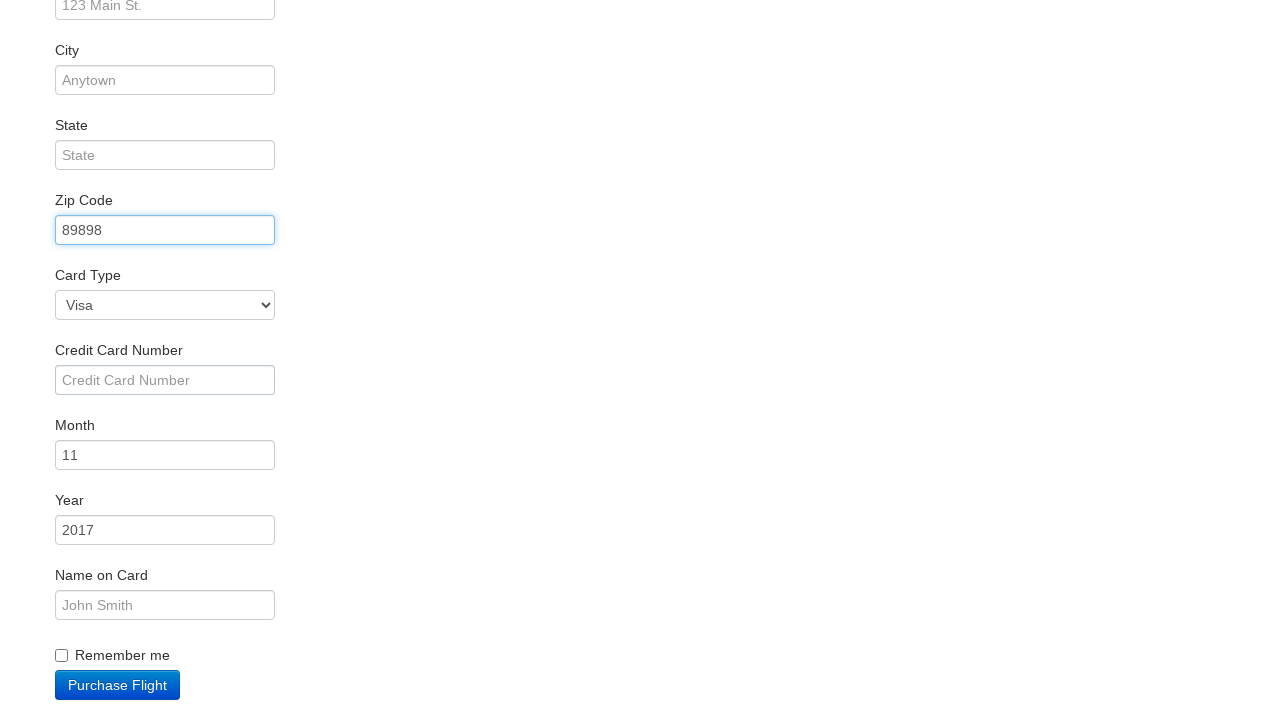

Filled in credit card number on #creditCardNumber
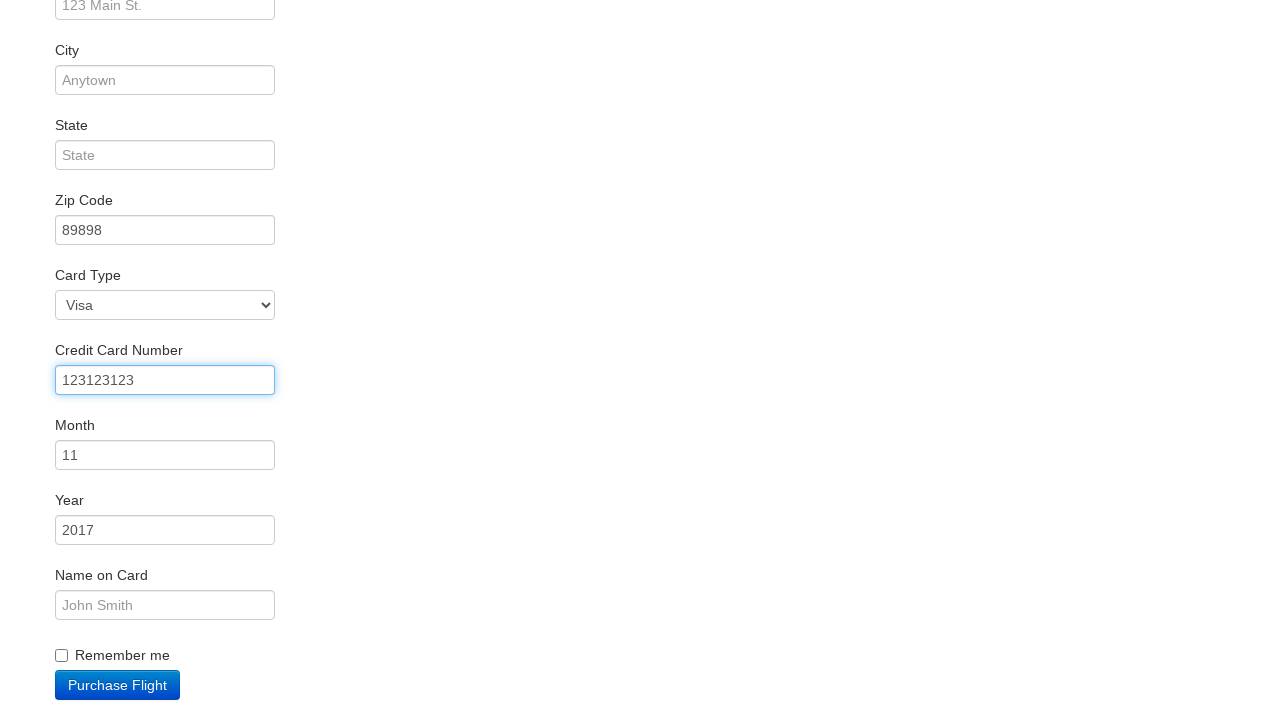

Clicked name on card field at (165, 605) on #nameOnCard
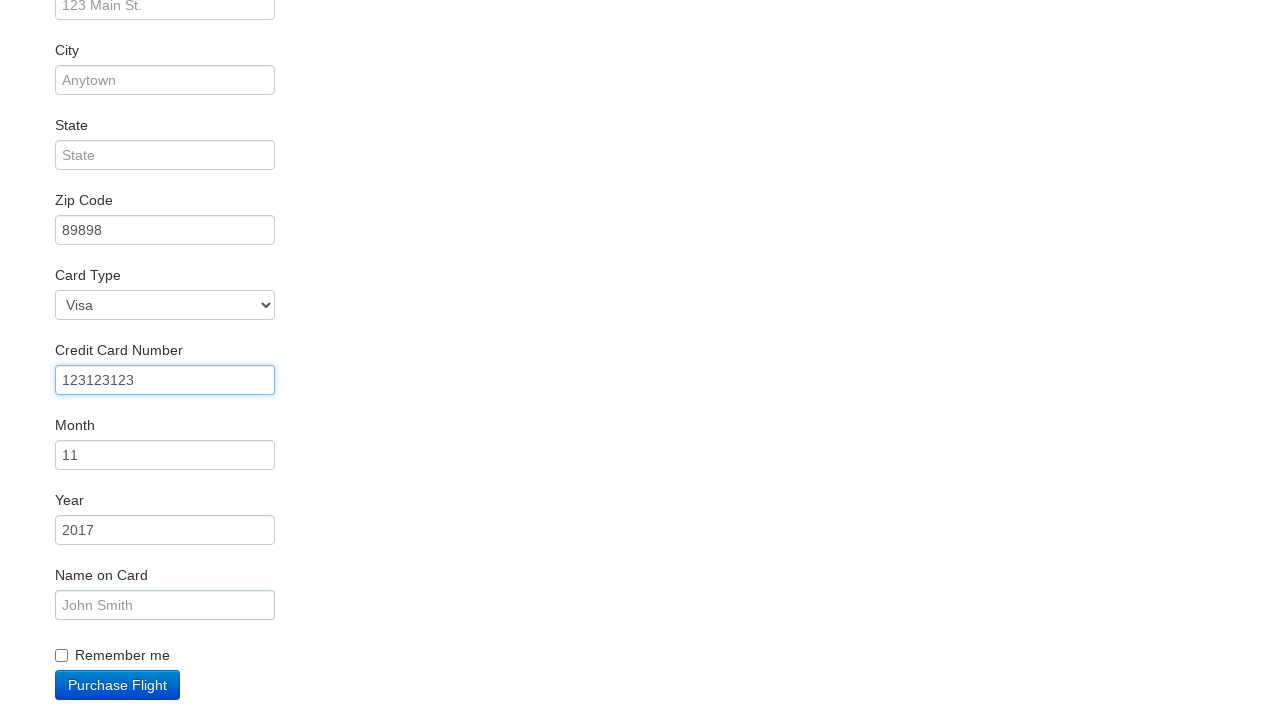

Filled in name on card 'John Smith' on #nameOnCard
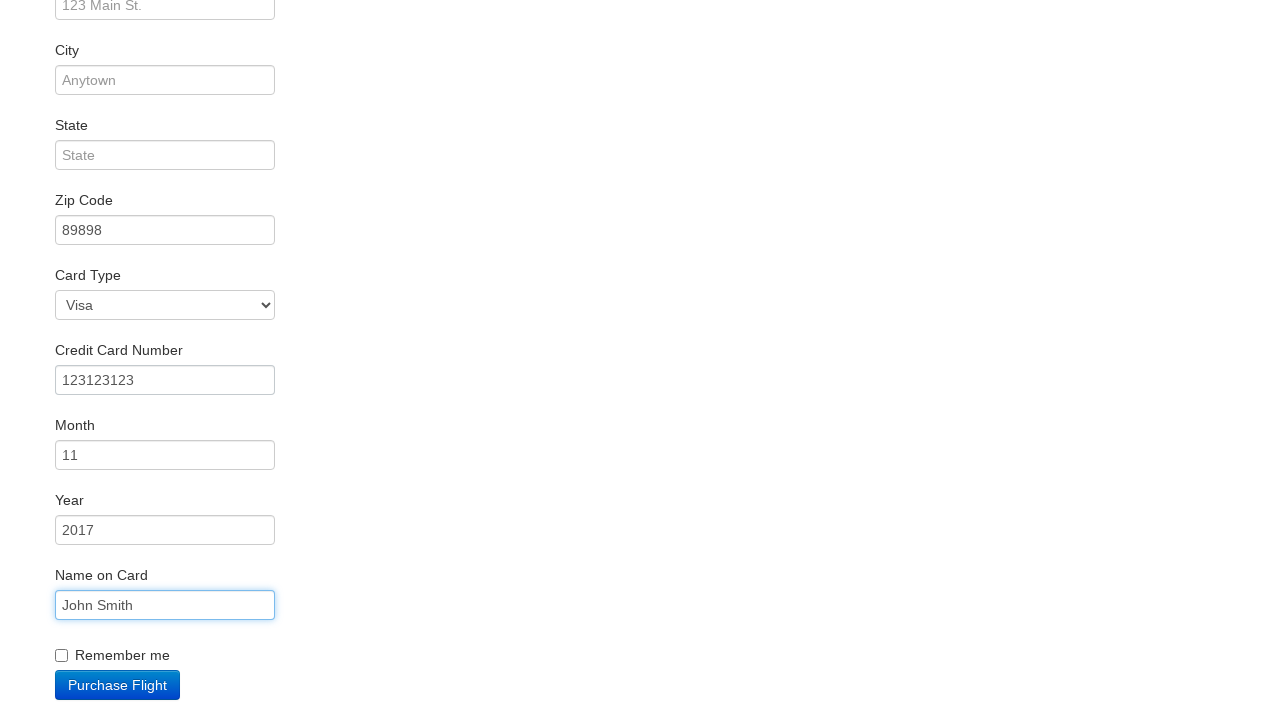

Checked terms and conditions checkbox at (640, 652) on .checkbox
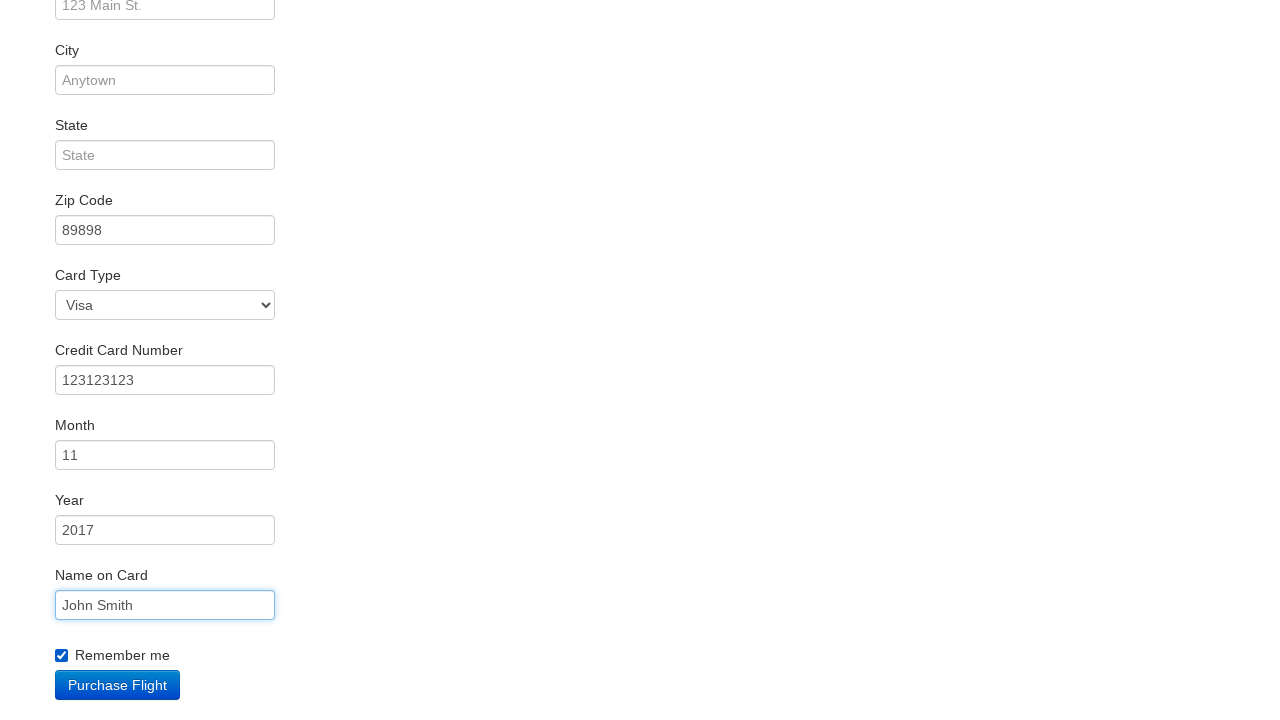

Clicked 'Purchase Flight' button to complete booking at (118, 685) on .btn-primary
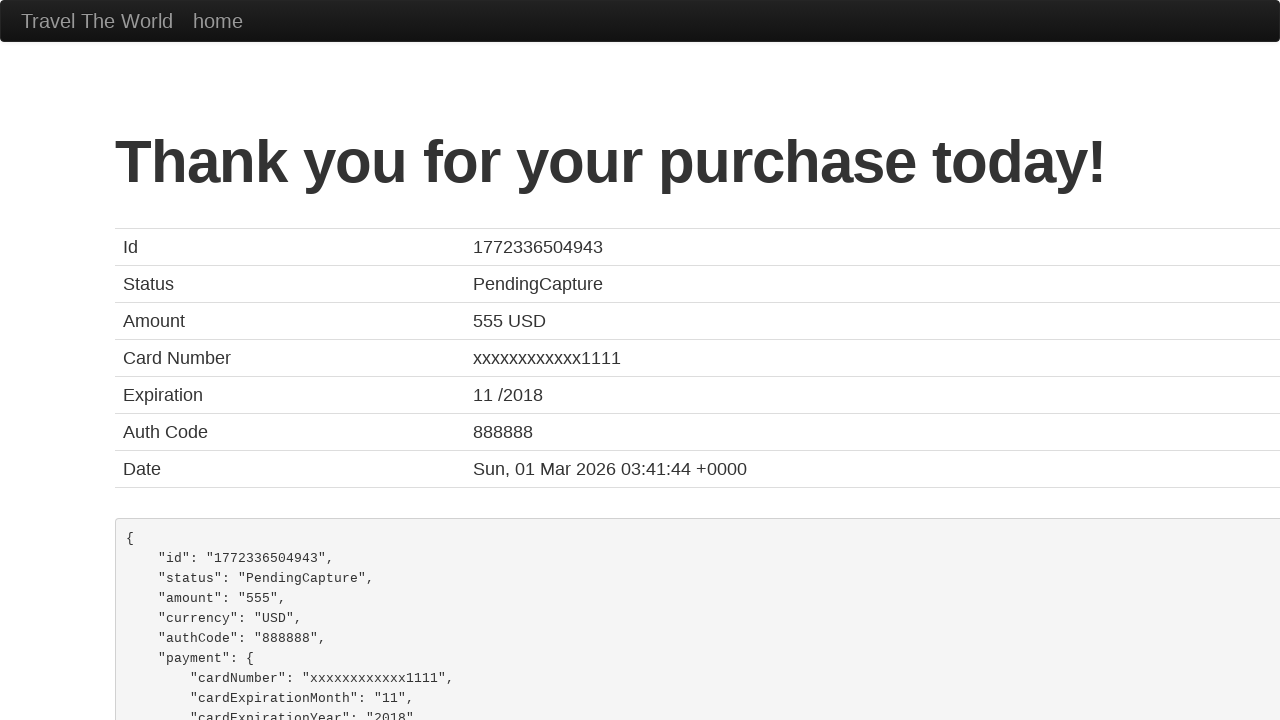

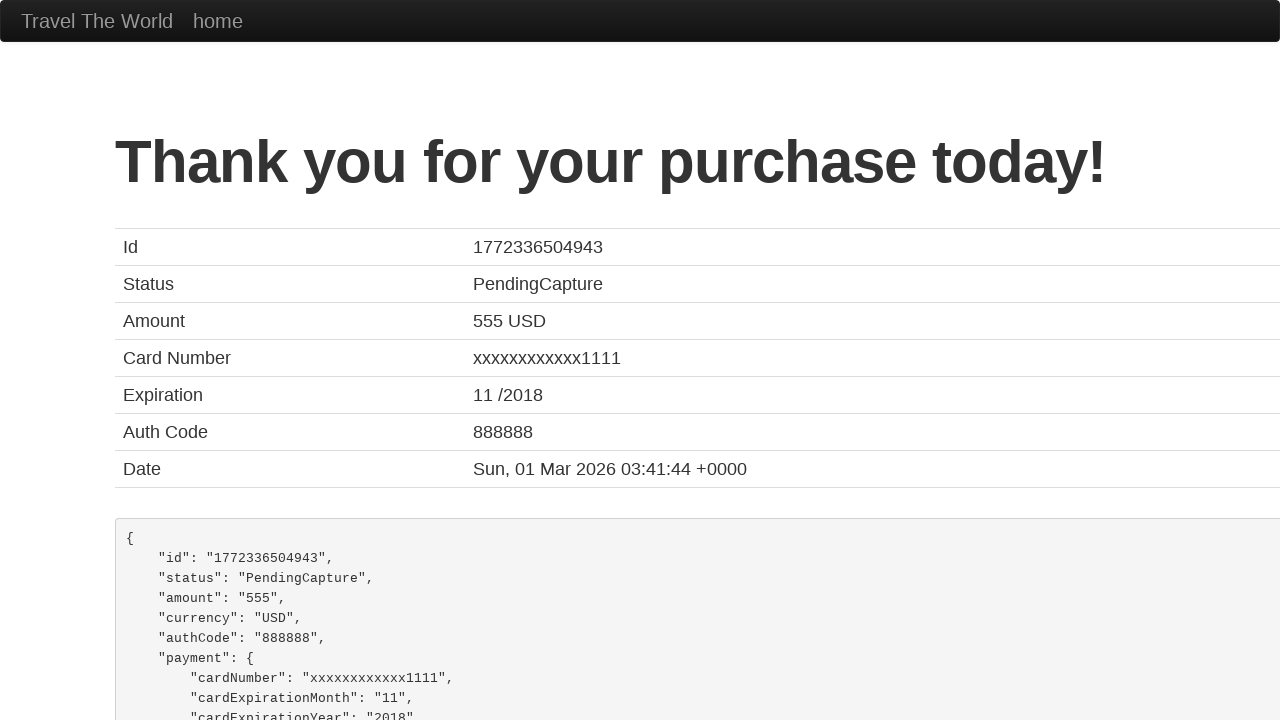